Verifies that the page title is "OrangeHRM"

Starting URL: https://opensource-demo.orangehrmlive.com/web/index.php/auth/login

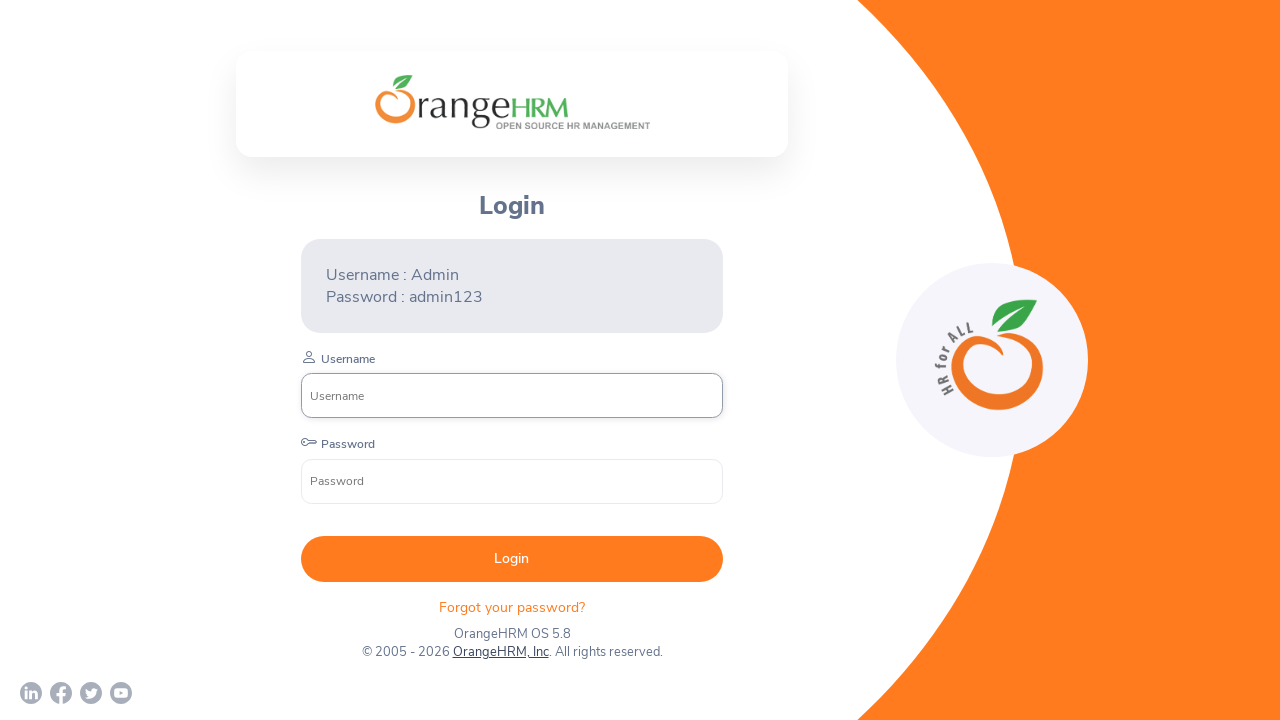

Waited for page to reach domcontentloaded state
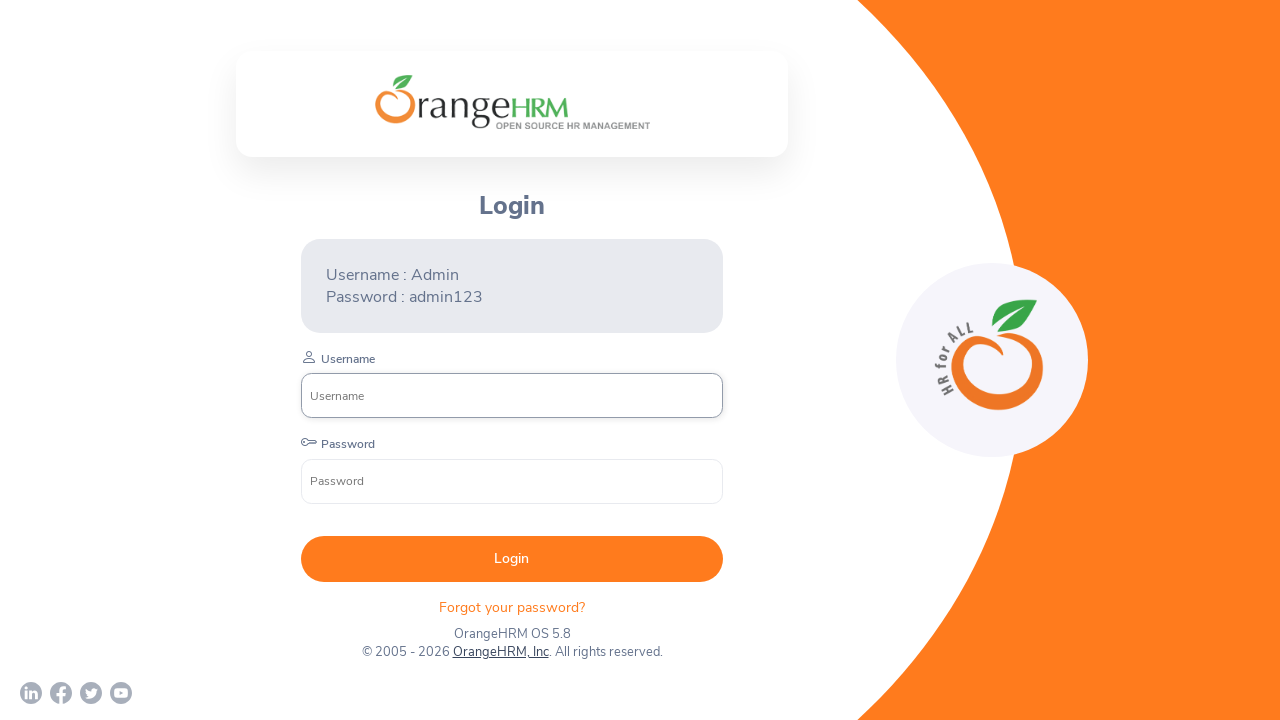

Retrieved page title: 'OrangeHRM'
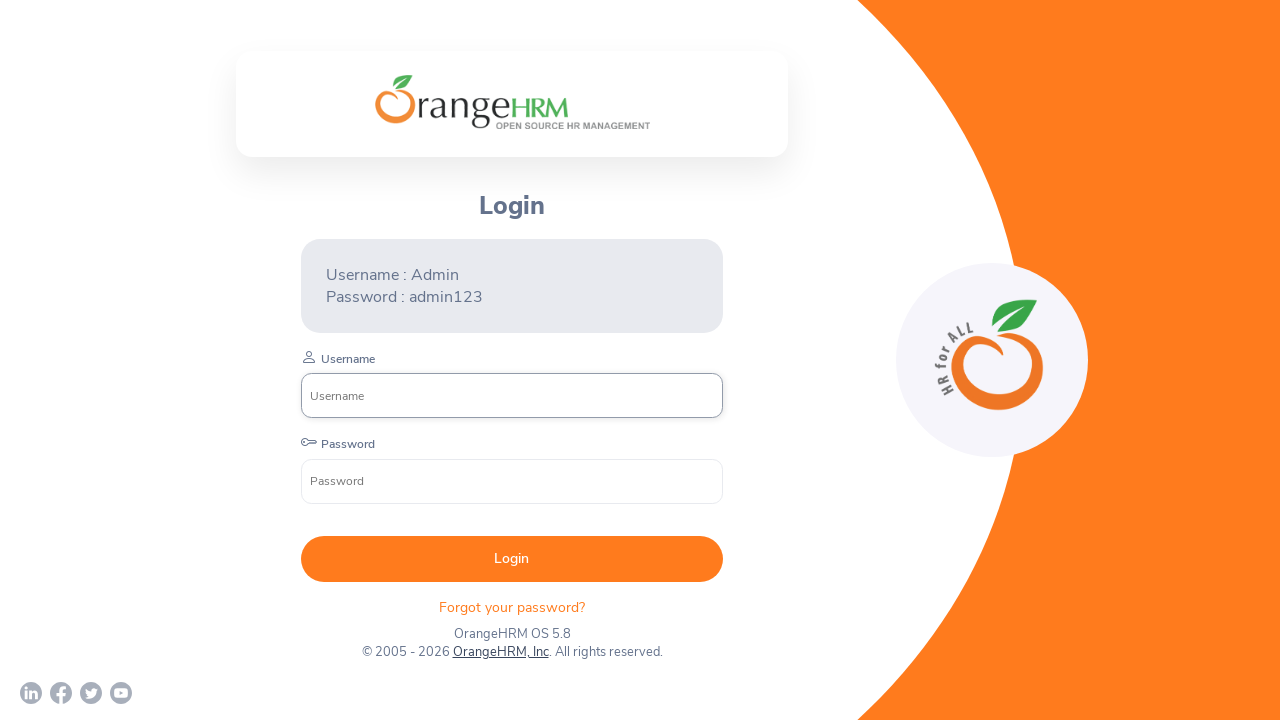

Verified page title is 'OrangeHRM'
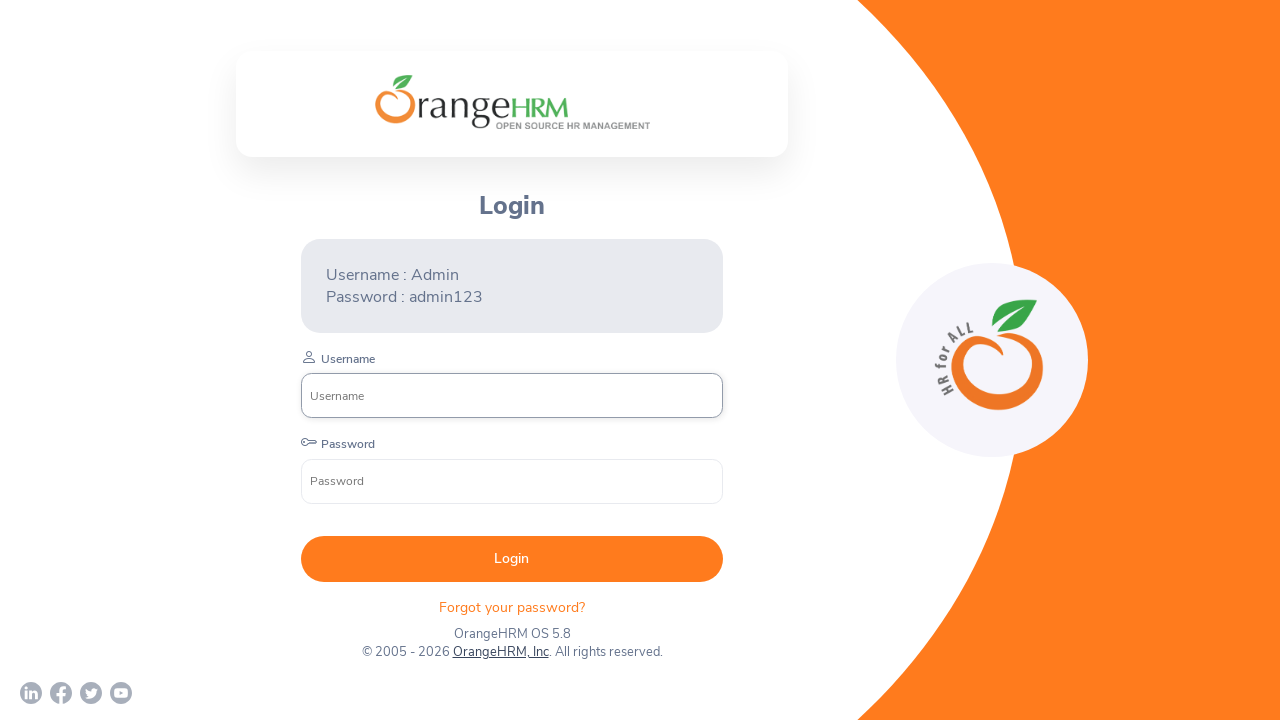

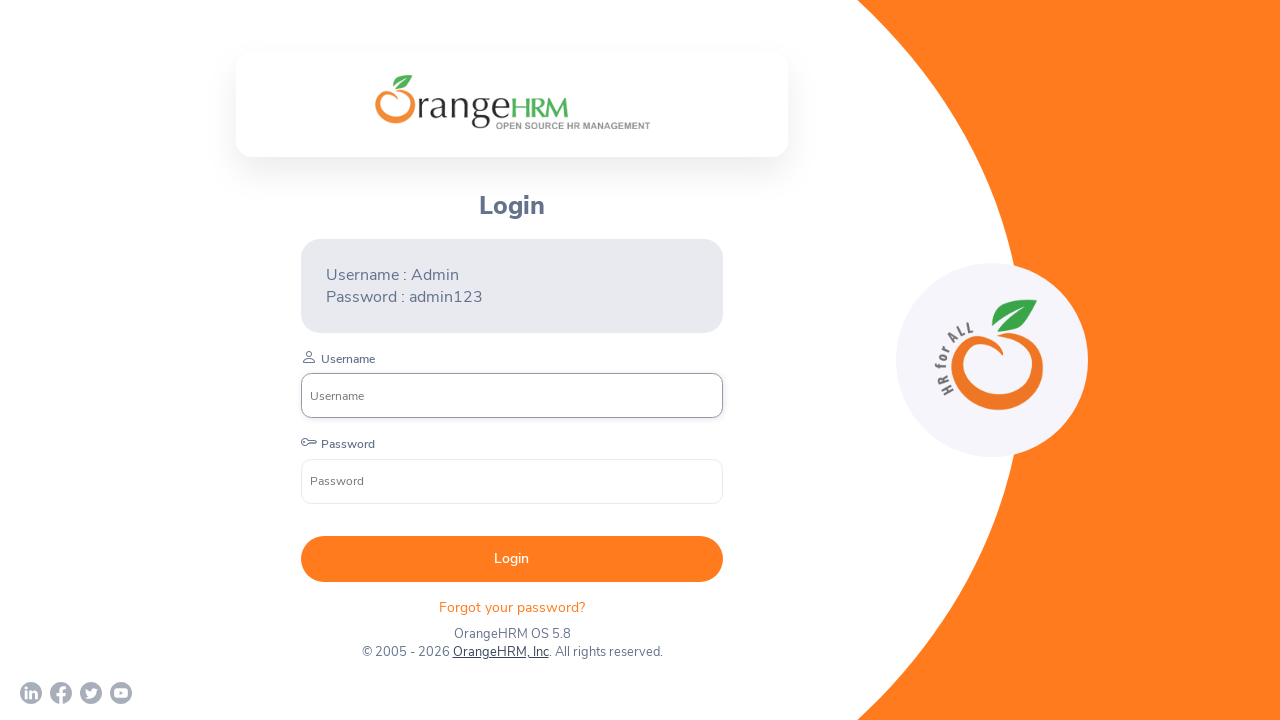